Tests the textarea by clearing it and entering sample text.

Starting URL: https://seleniumbase.io/demo_page

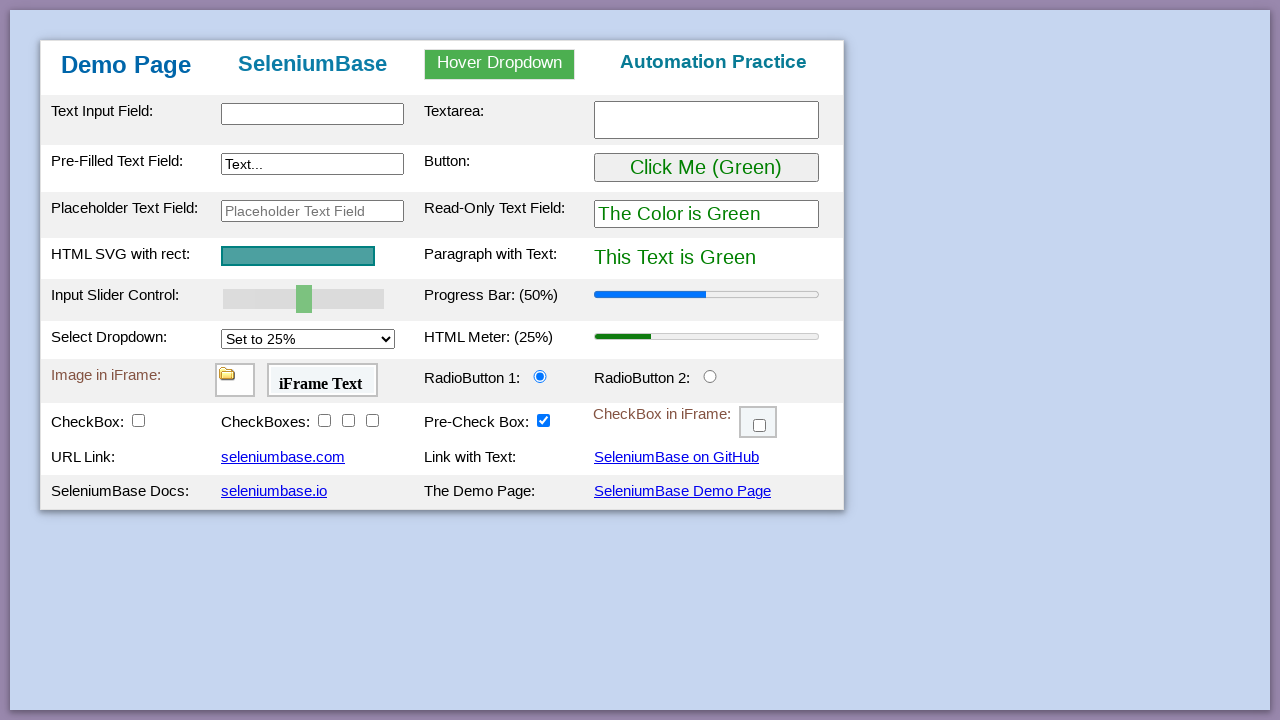

Waited for page to load - table body element appeared
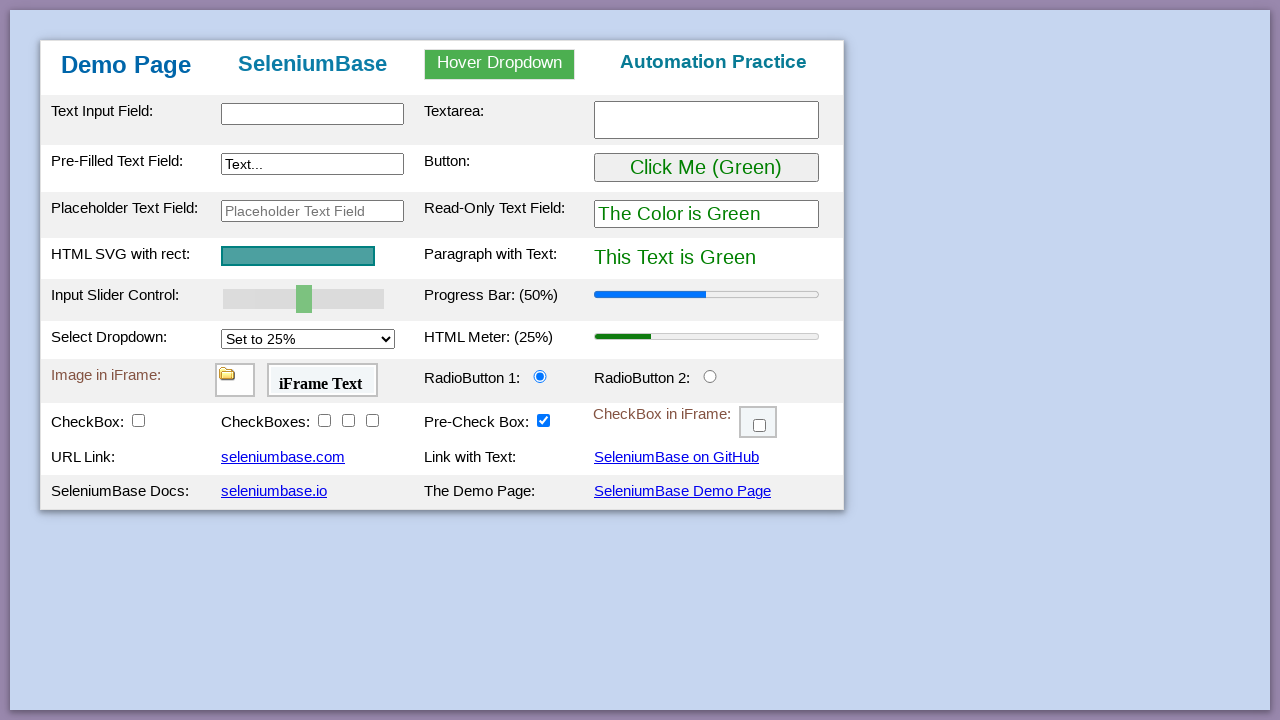

Cleared and filled textarea with sample text on #myTextarea
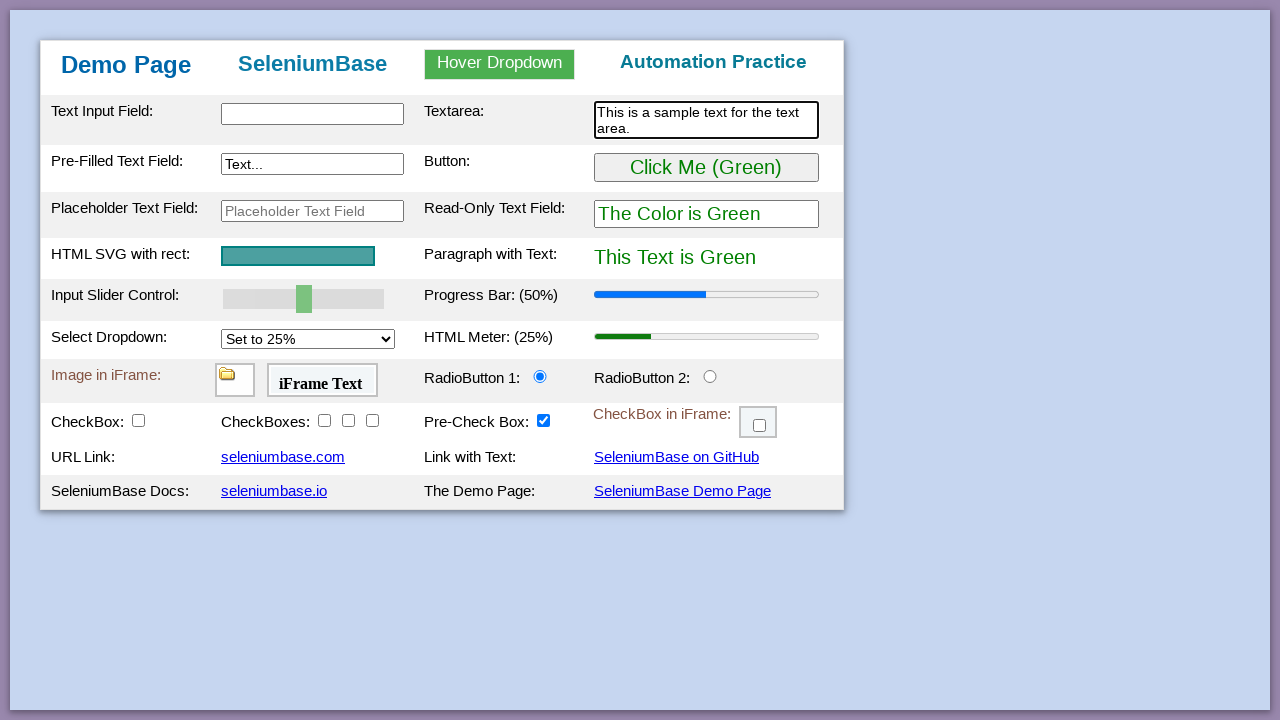

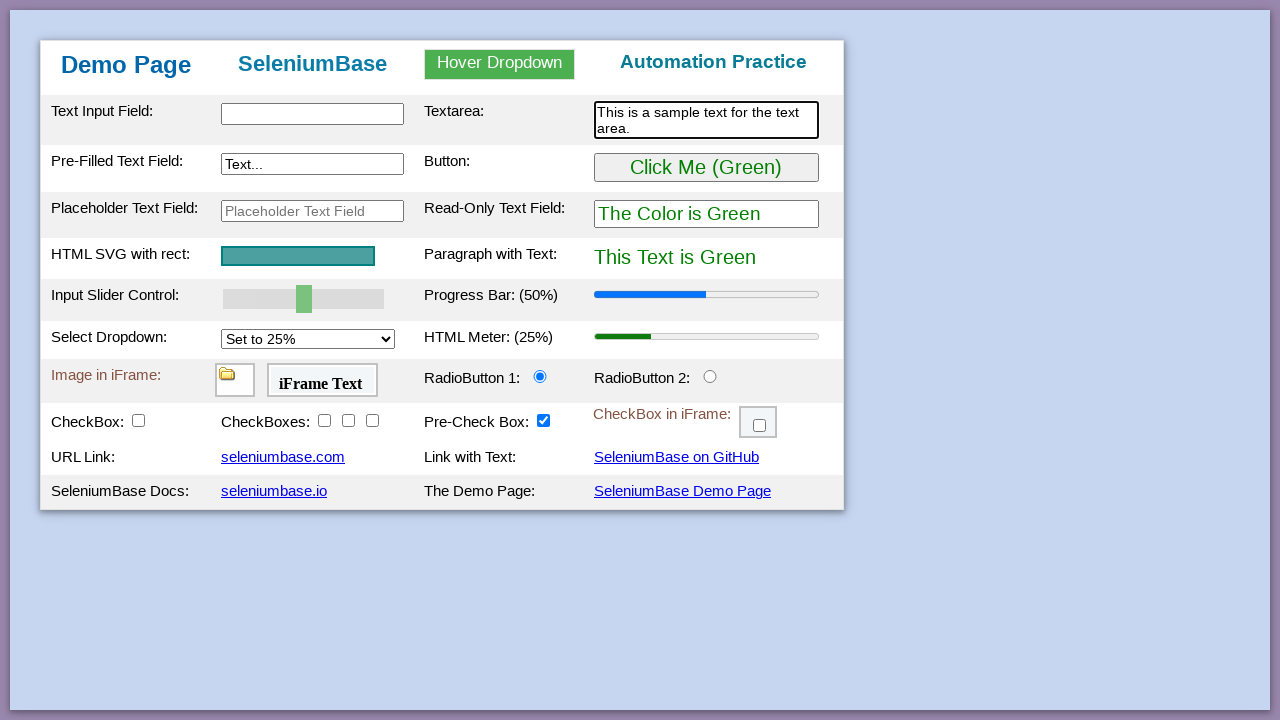